Tests dismissing a JavaScript confirm dialog by clicking a button and choosing Cancel

Starting URL: https://automationfc.github.io/basic-form/

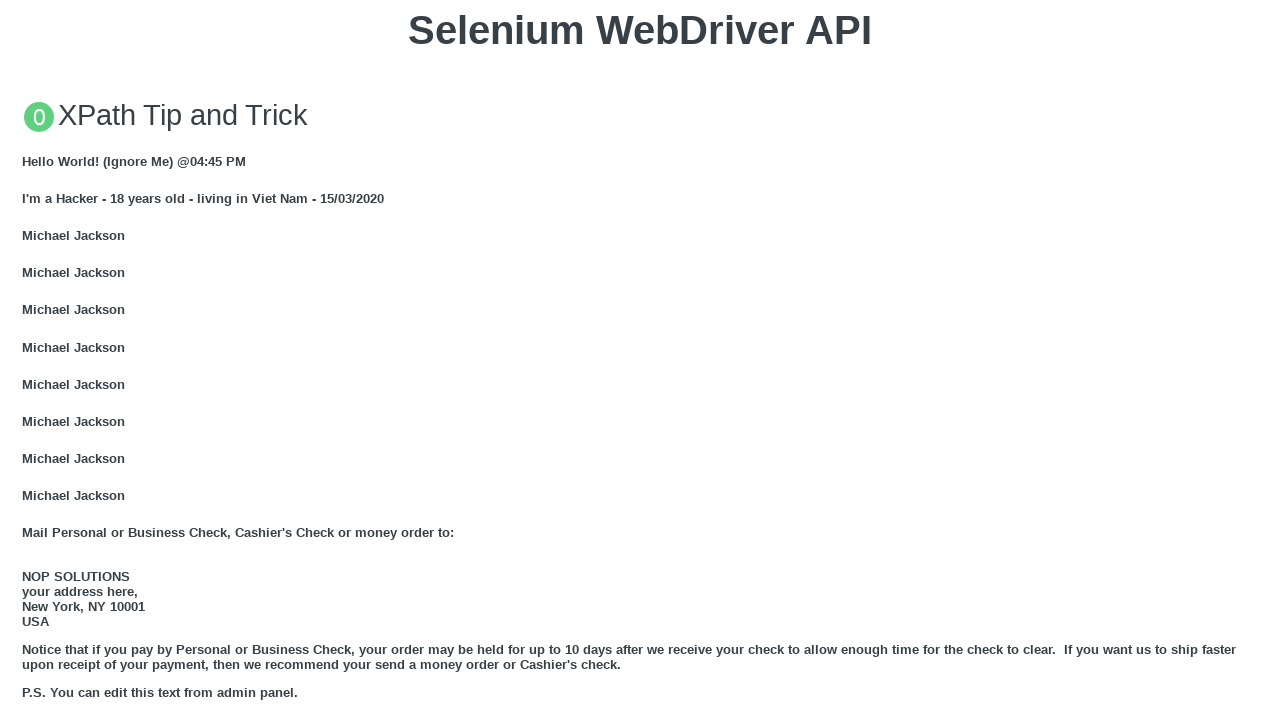

Clicked button to trigger JS confirm dialog at (640, 360) on xpath=//button[text()='Click for JS Confirm']
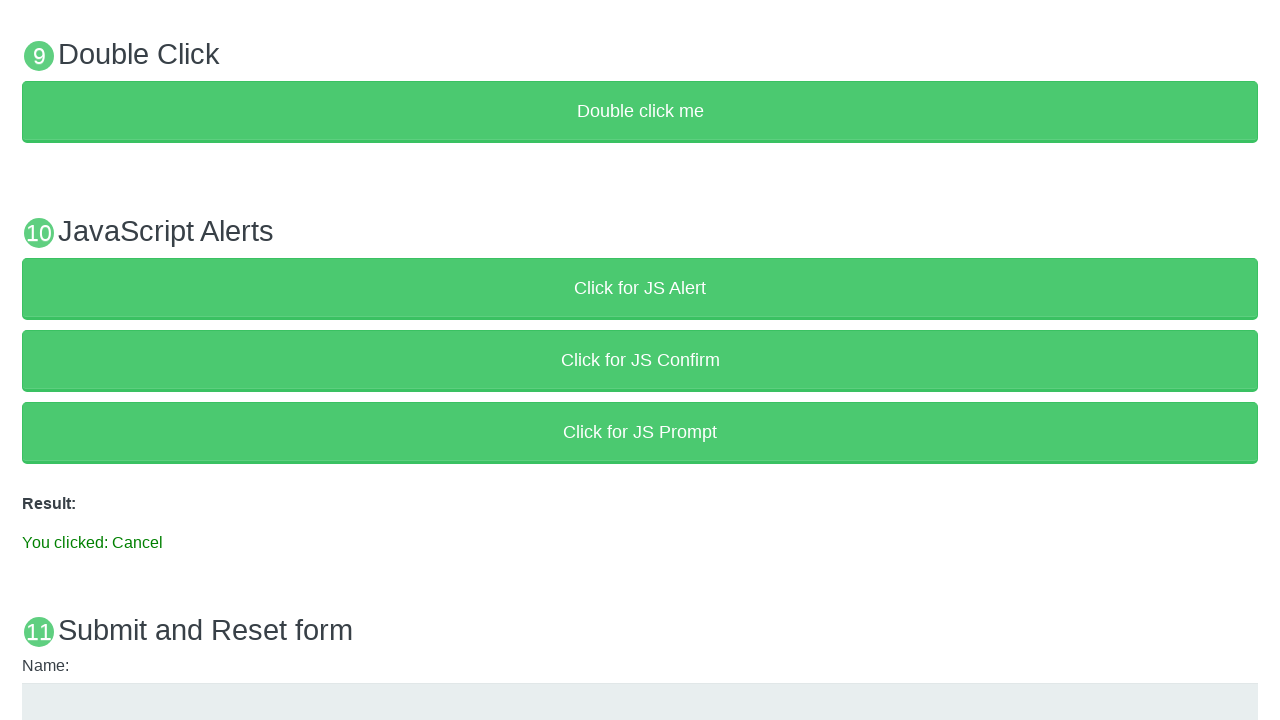

Set up dialog handler to dismiss confirm dialog
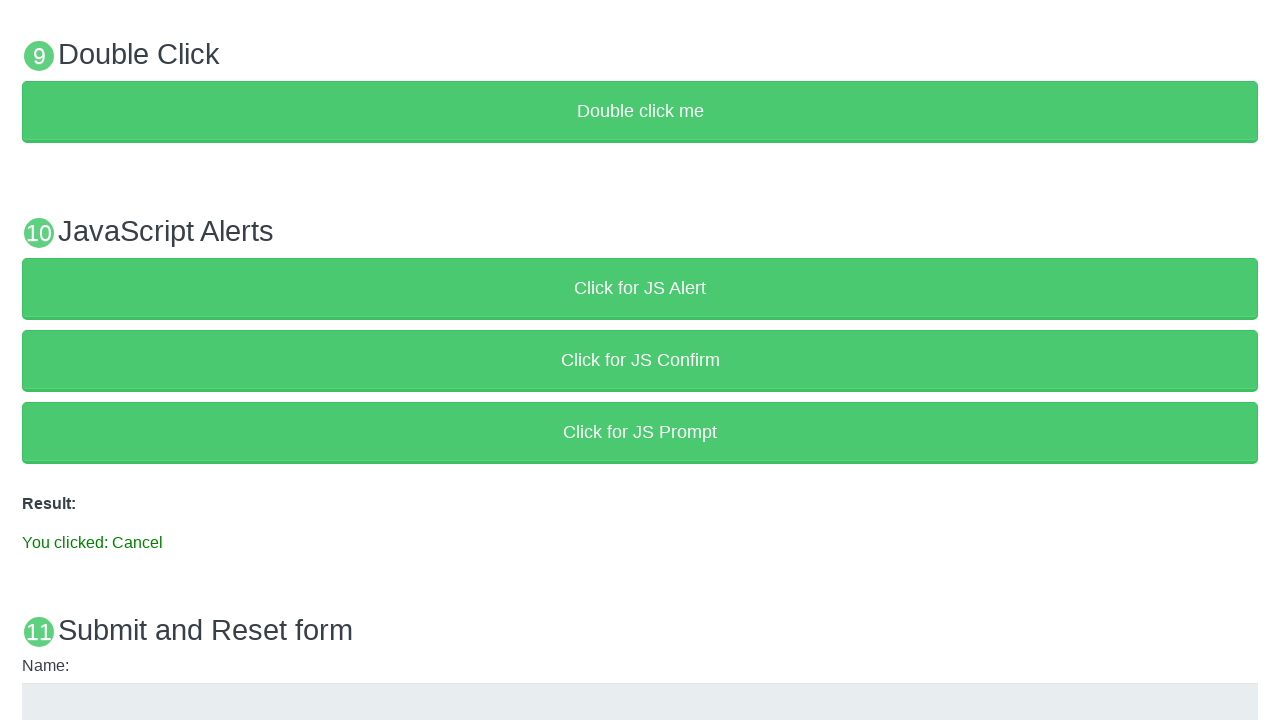

Retrieved result message text
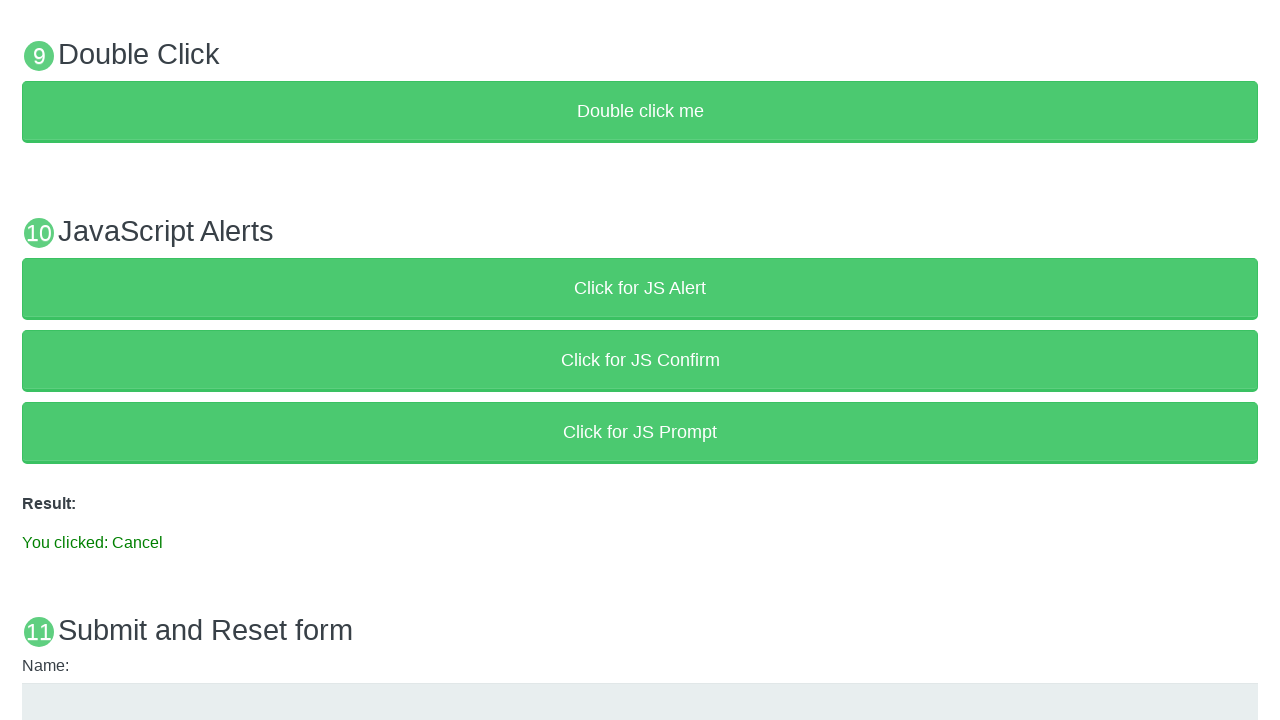

Verified result text matches 'You clicked: Cancel'
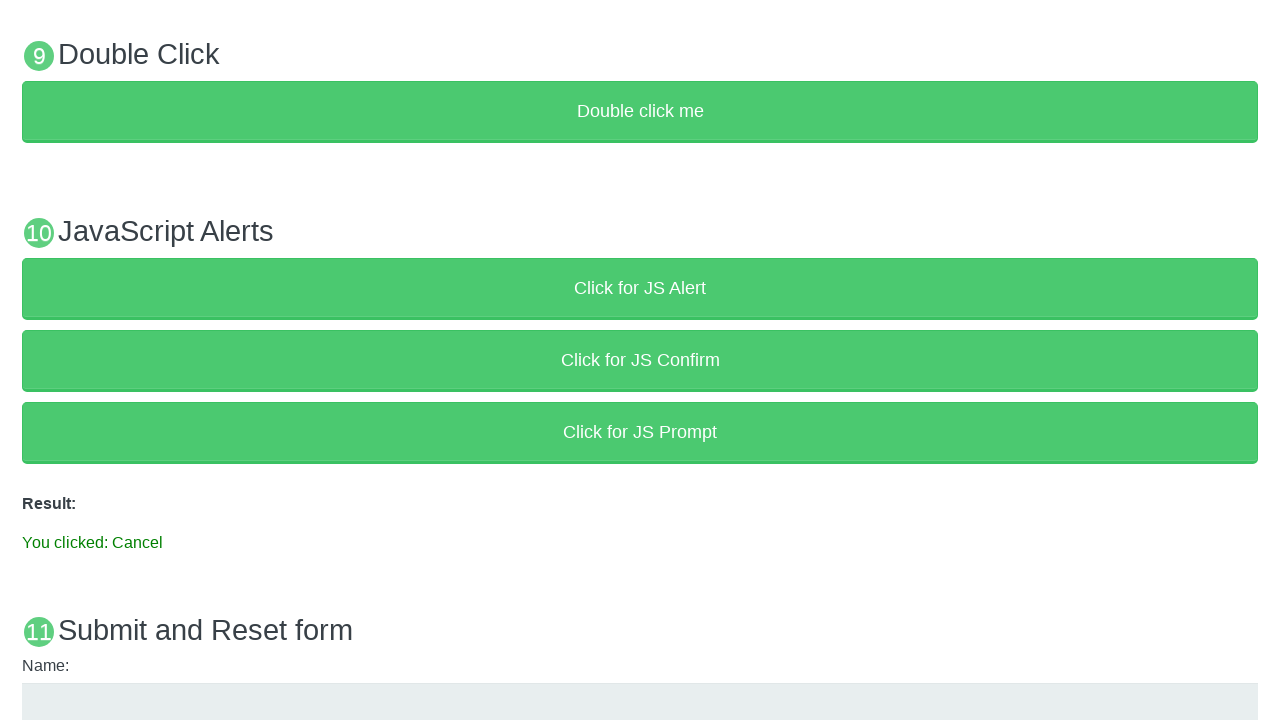

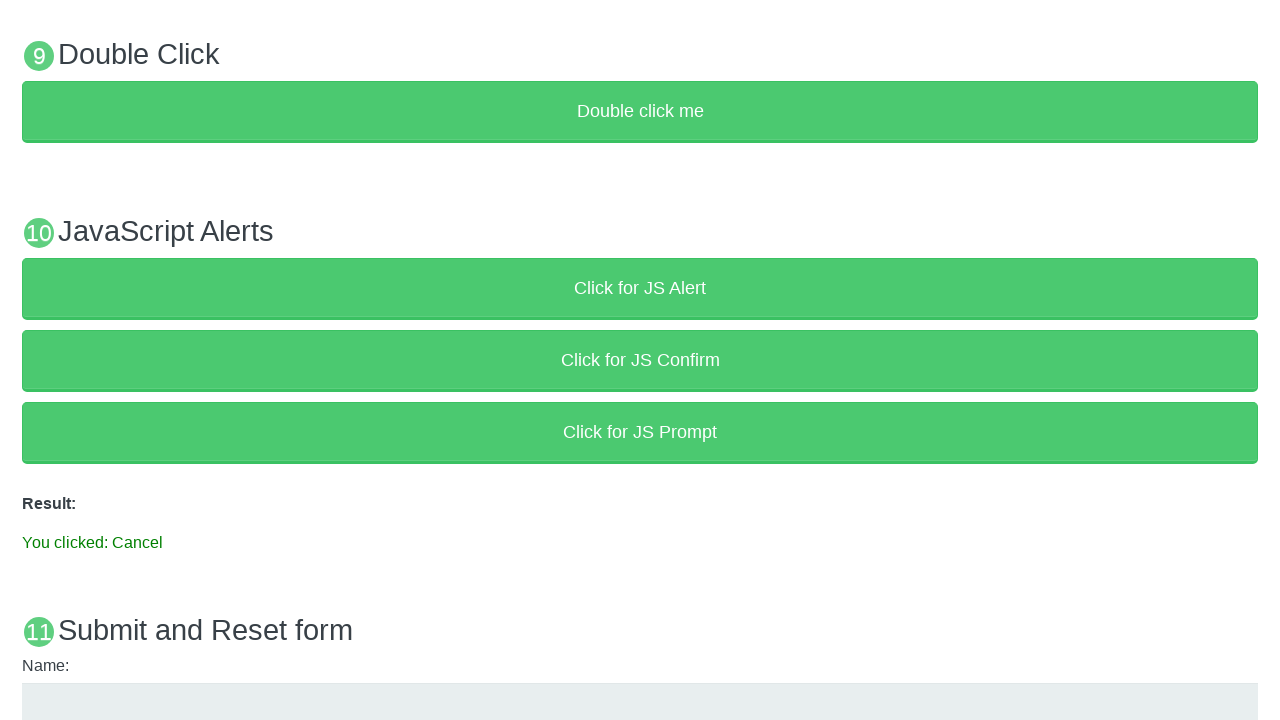